Tests page scroll functionality by scrolling to the bottom of the page to verify the 'SUBSCRIPTION' section is visible, then scrolling back up to verify the main heading text is visible on screen.

Starting URL: http://automationexercise.com

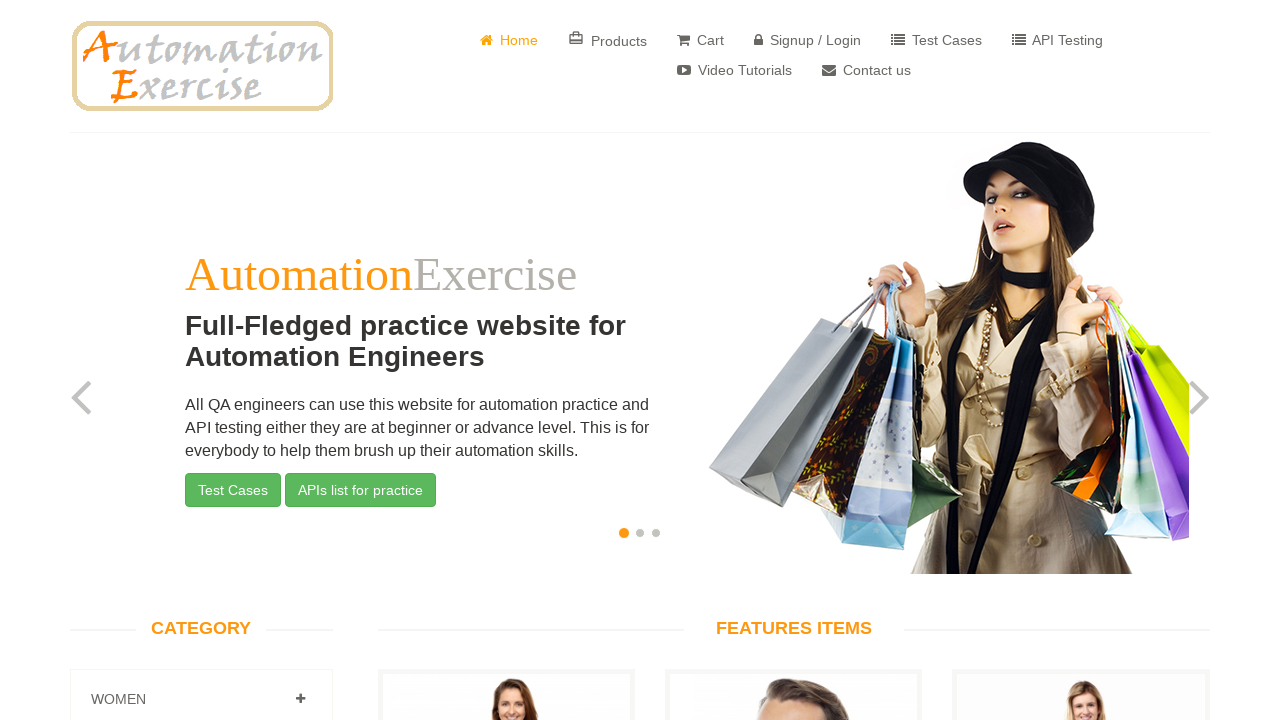

Waited for logo element to load on home page
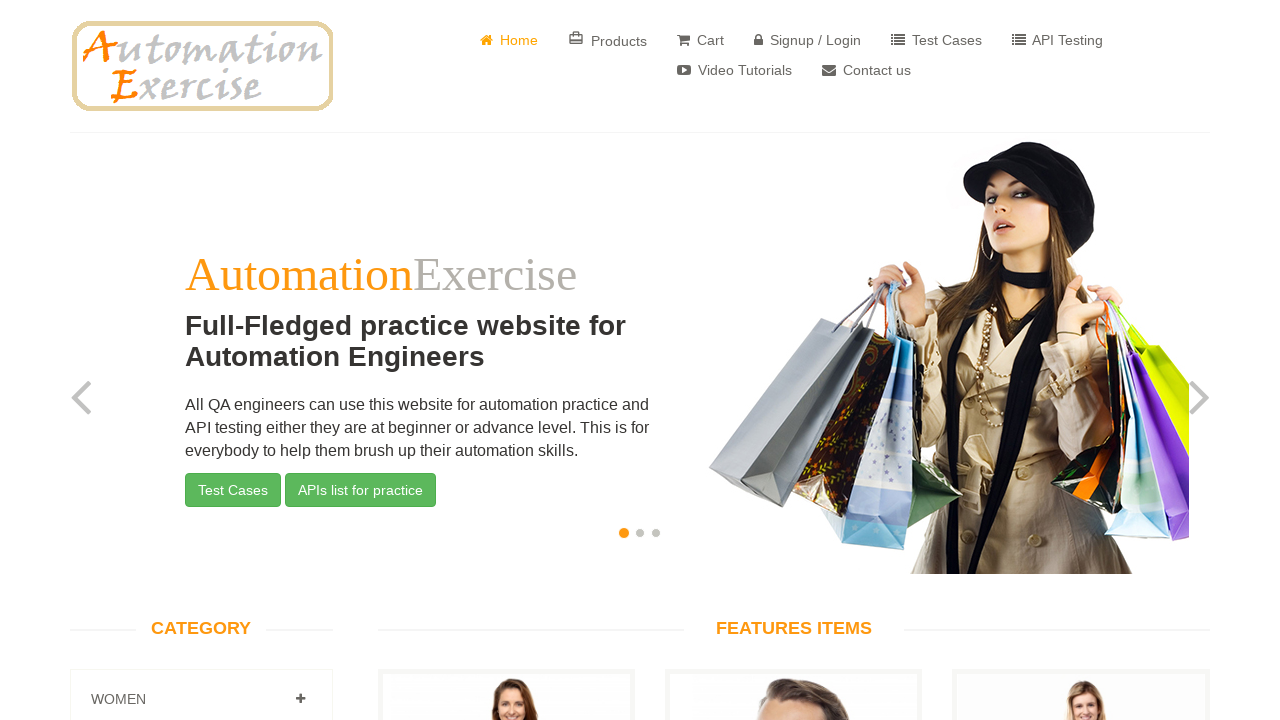

Pressed End key to scroll to bottom of page
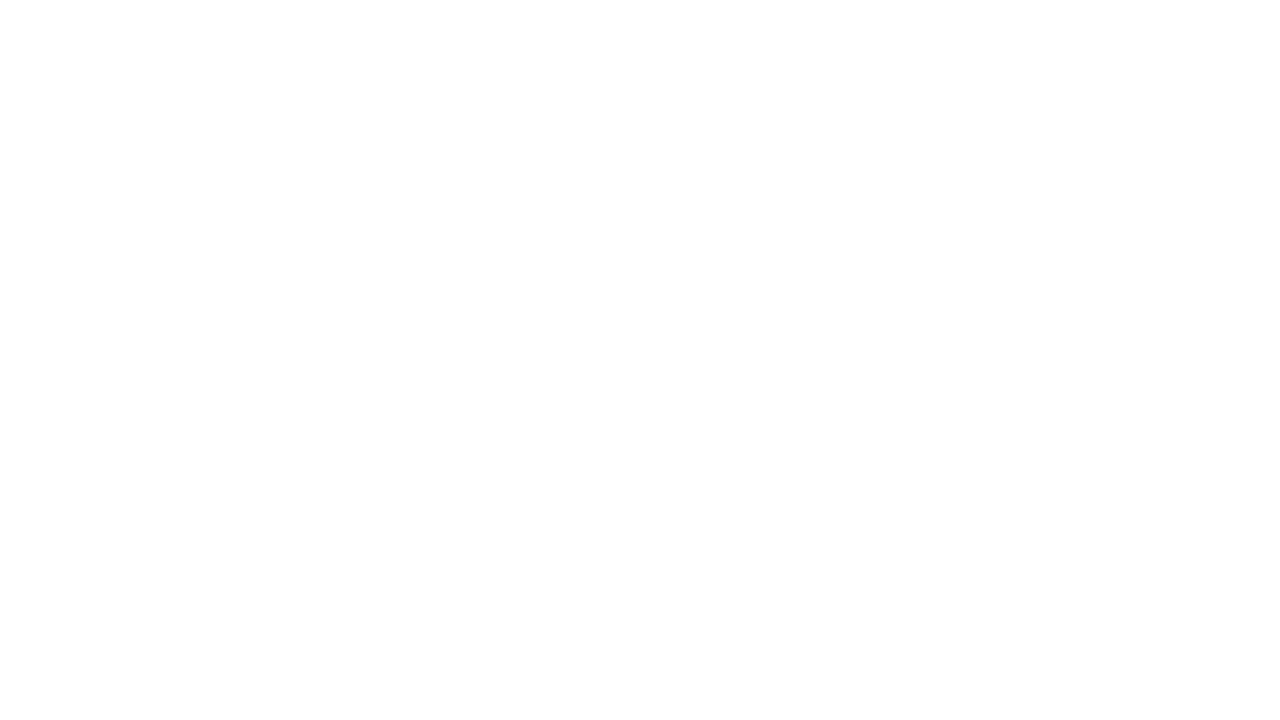

Waited 2 seconds for page scroll animation to complete
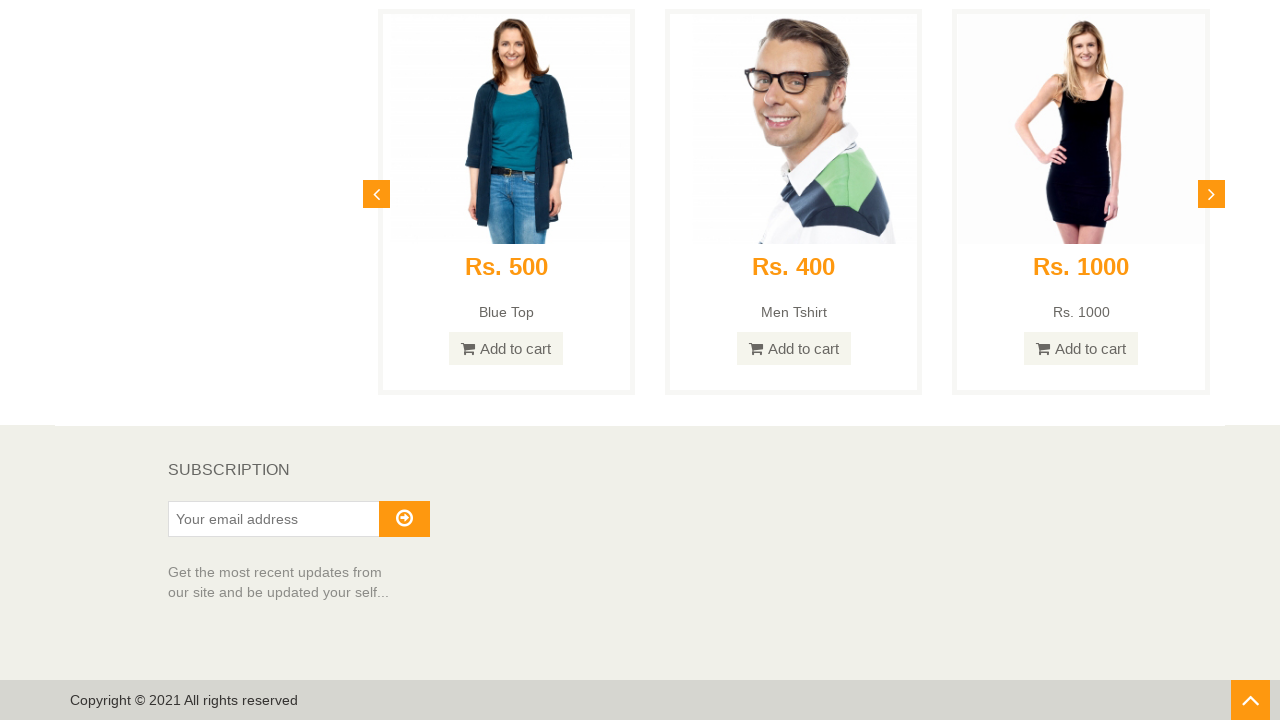

Located Subscription element on page
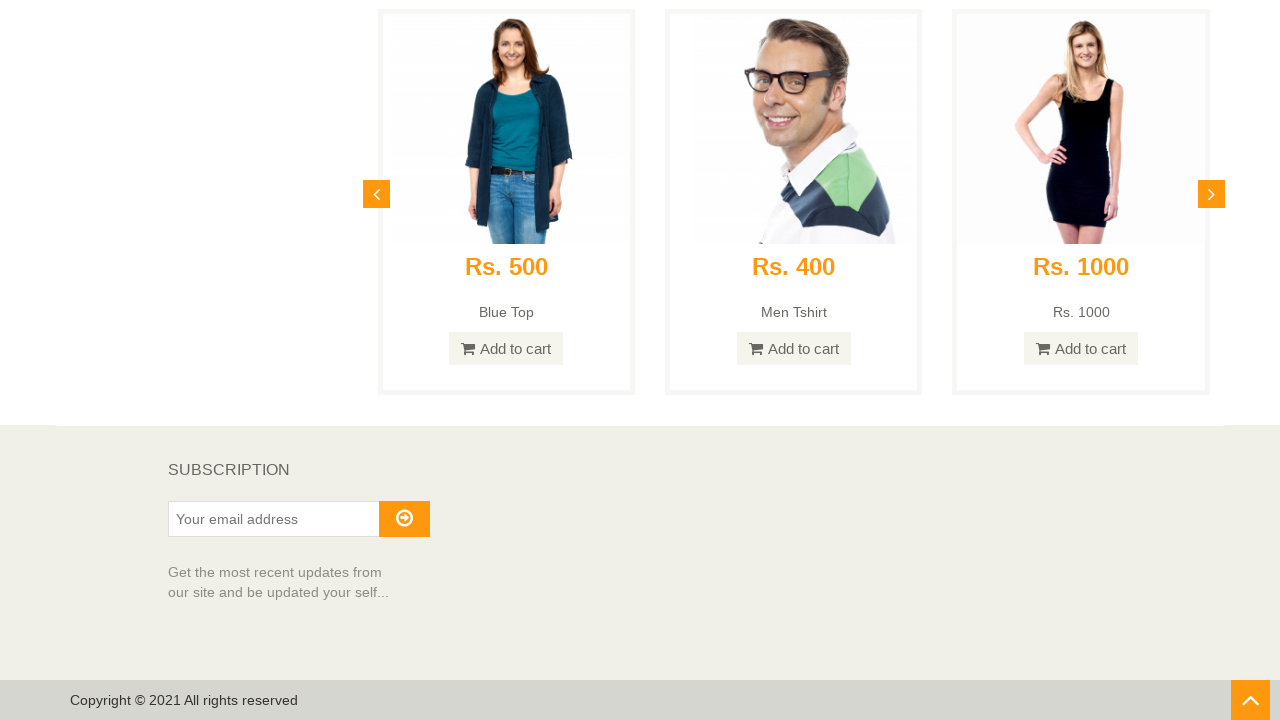

Verified Subscription section is visible after scrolling to bottom
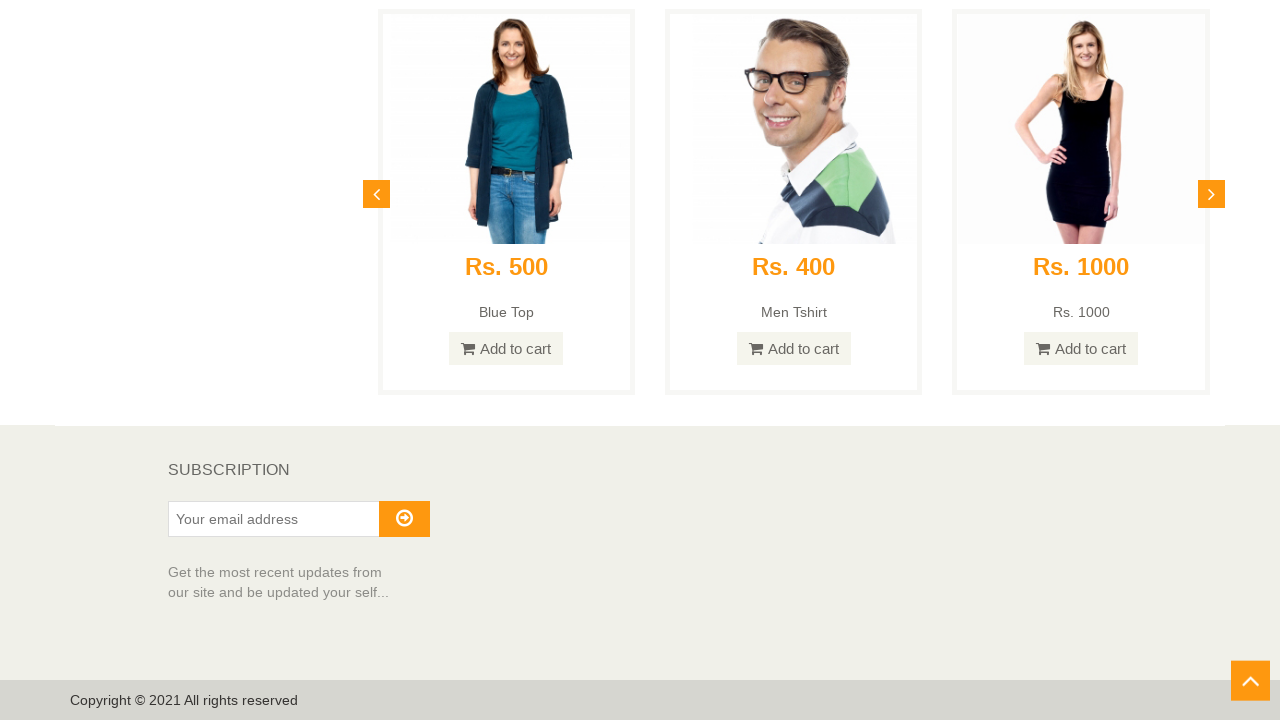

Pressed ArrowUp key to scroll towards top of page
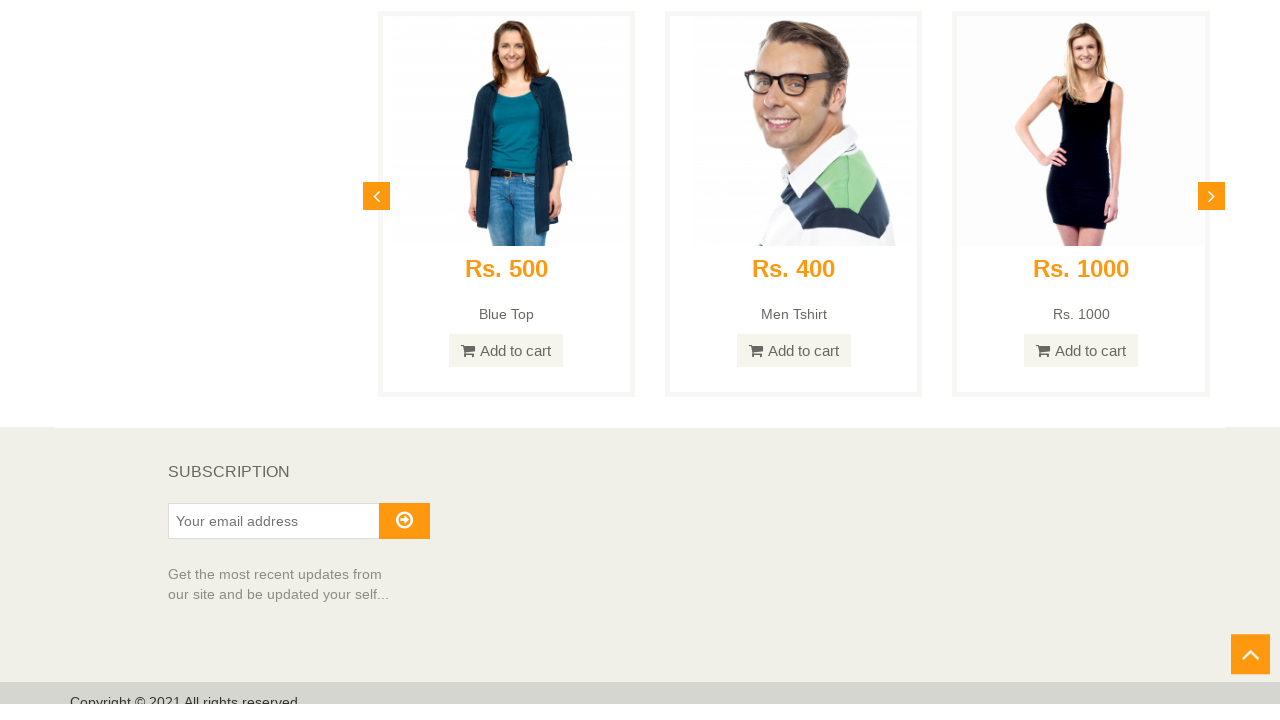

Waited 2 seconds for page scroll animation to complete
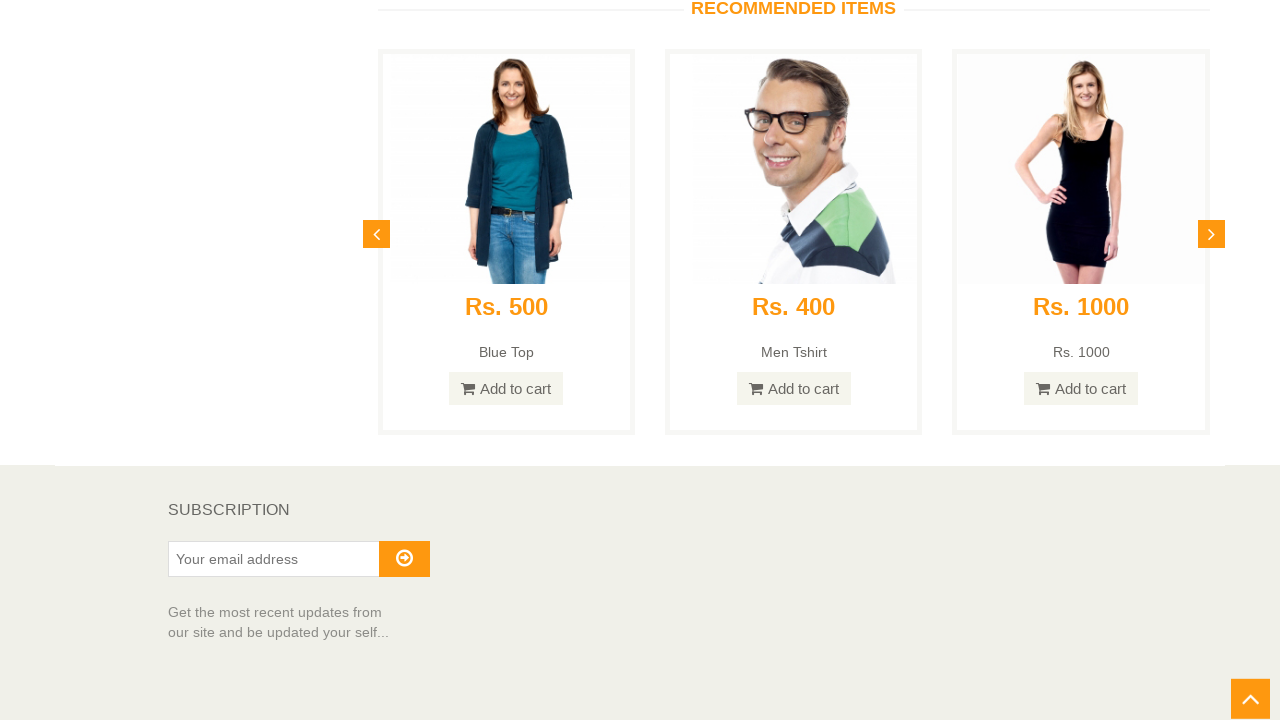

Located main heading text element on page
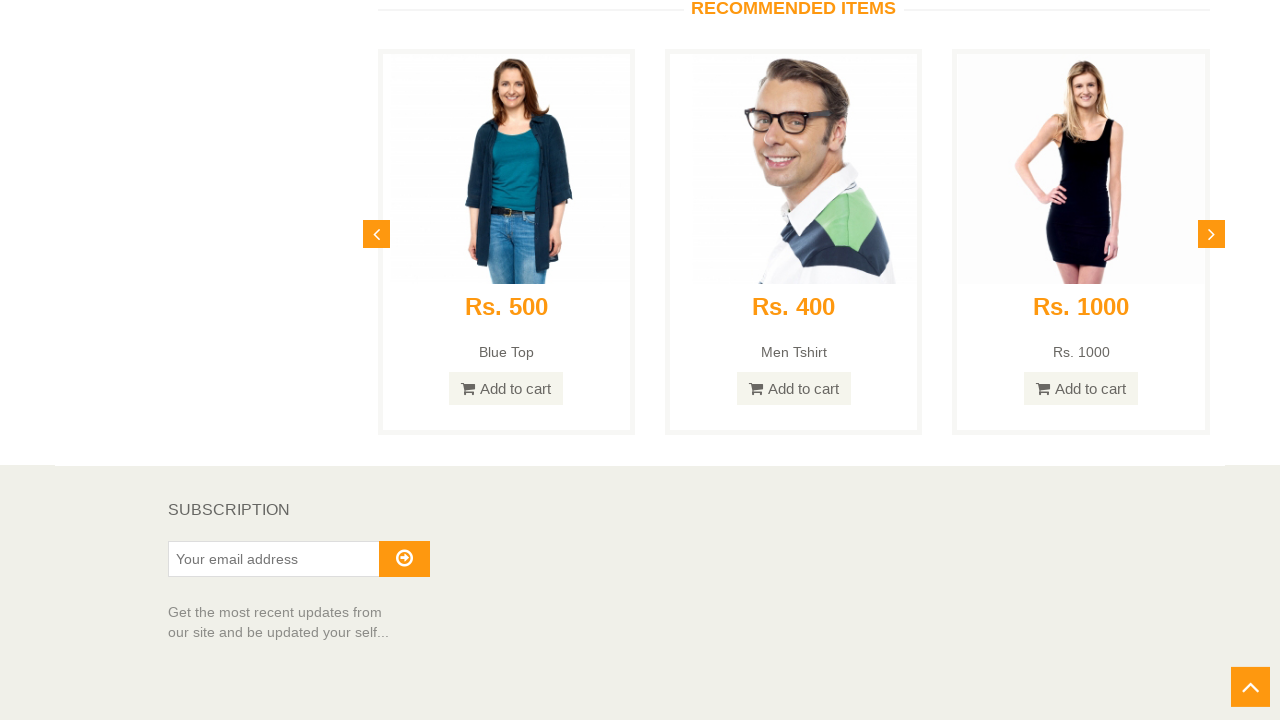

Verified main heading text is visible after scrolling back to top
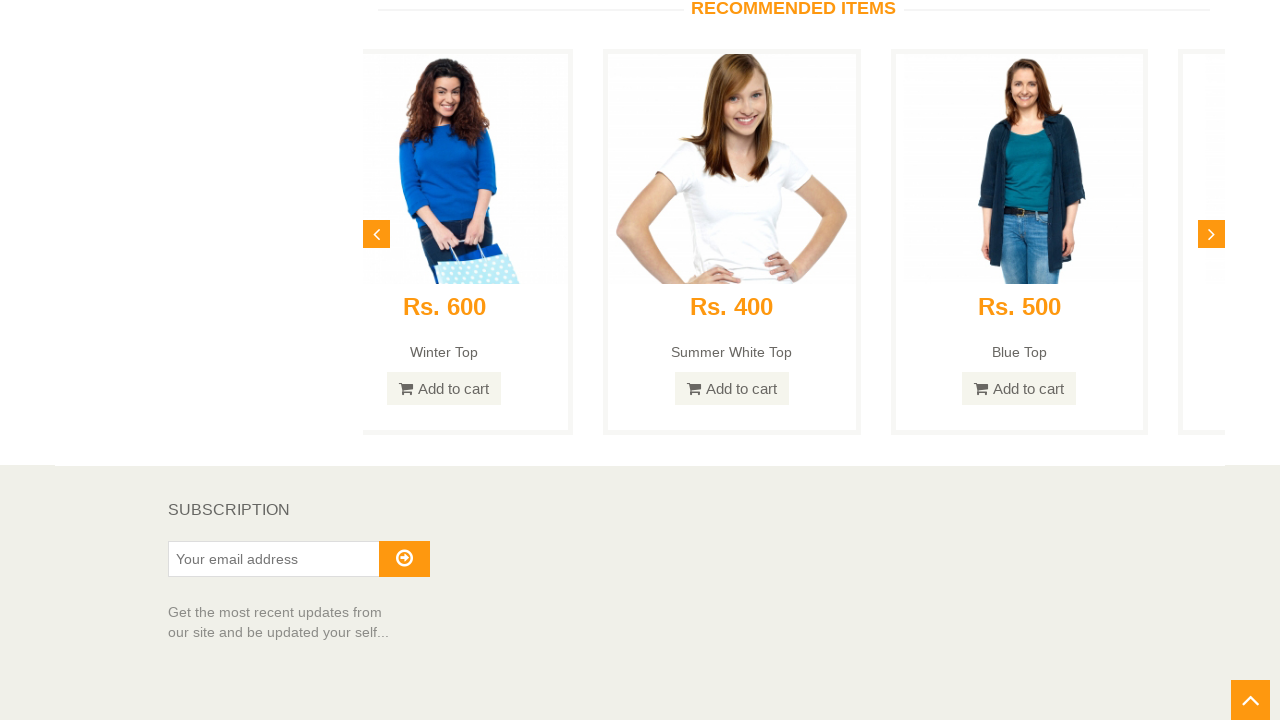

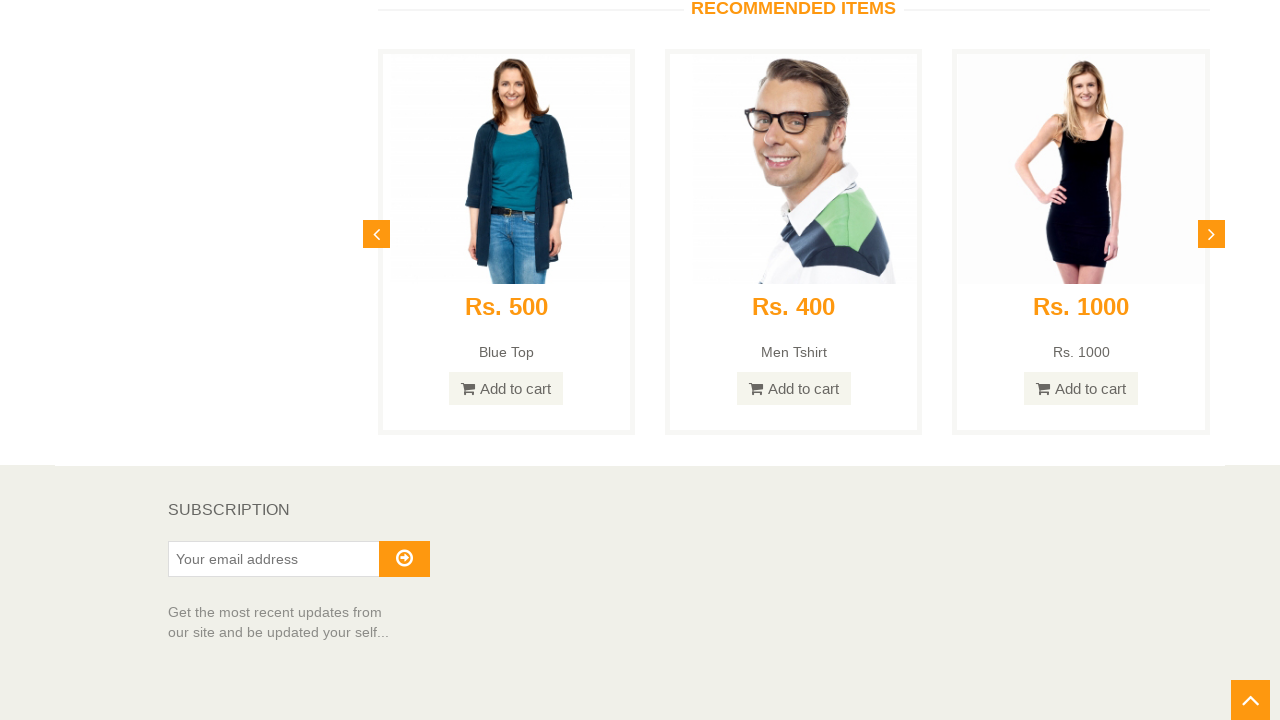